Tests file download functionality by navigating to a download page, clicking a download link, and verifying that a file is downloaded to disk.

Starting URL: http://the-internet.herokuapp.com/download

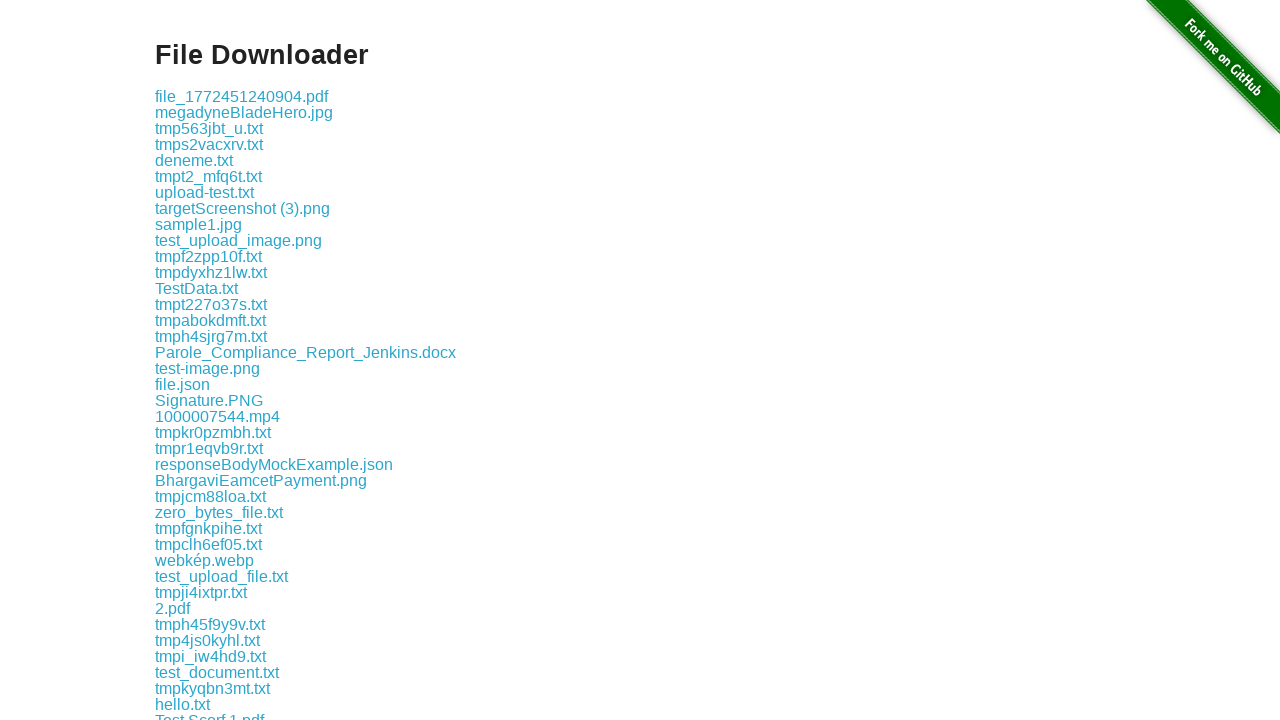

Clicked the download link on the page at (242, 96) on .example a
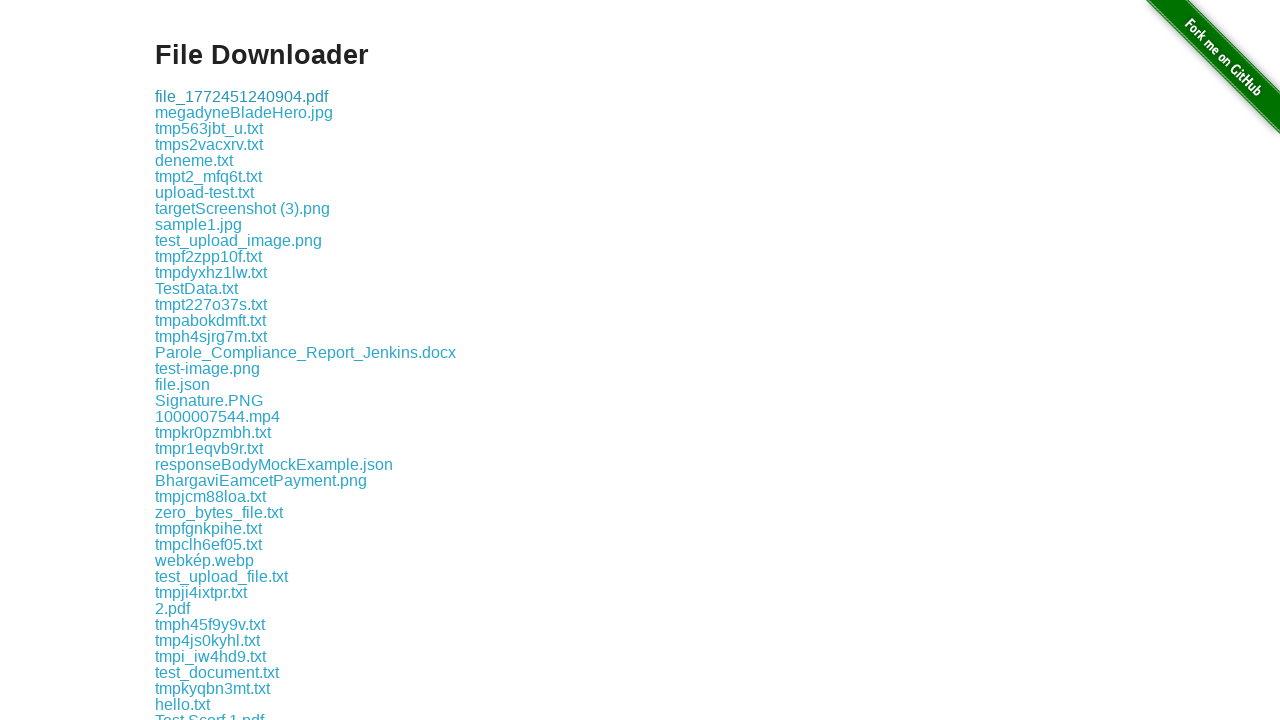

Waited for download to complete
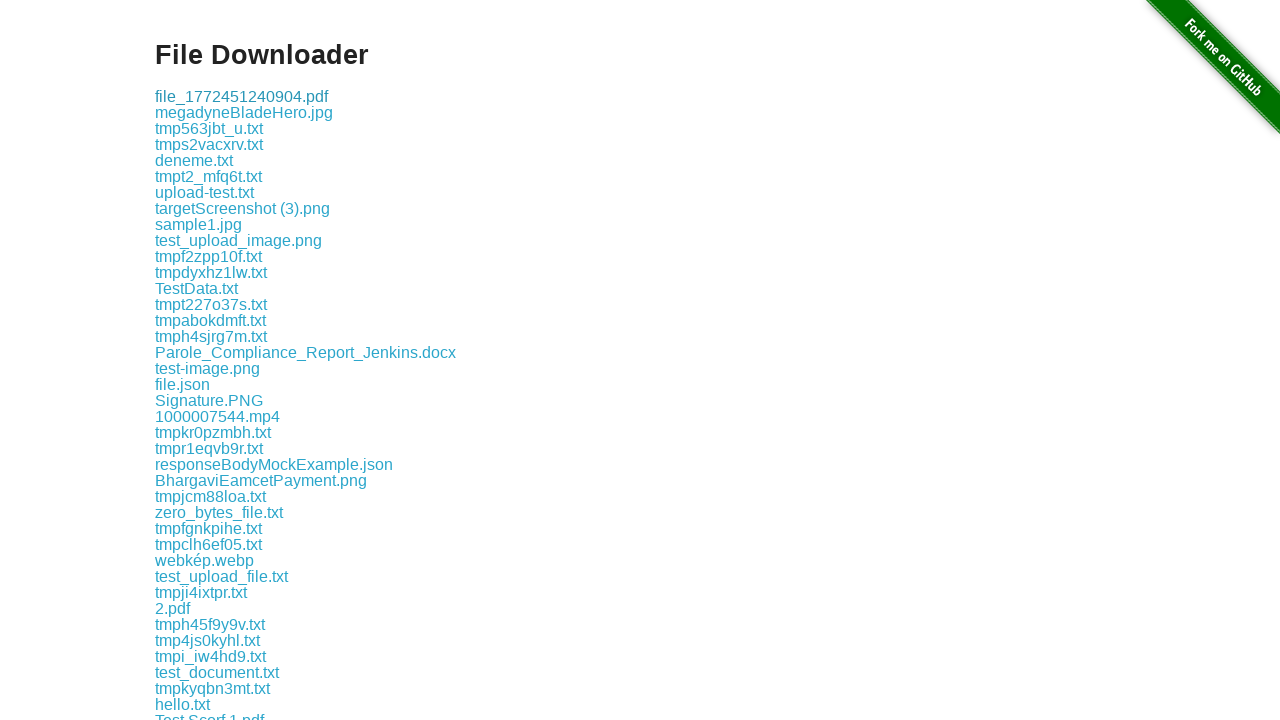

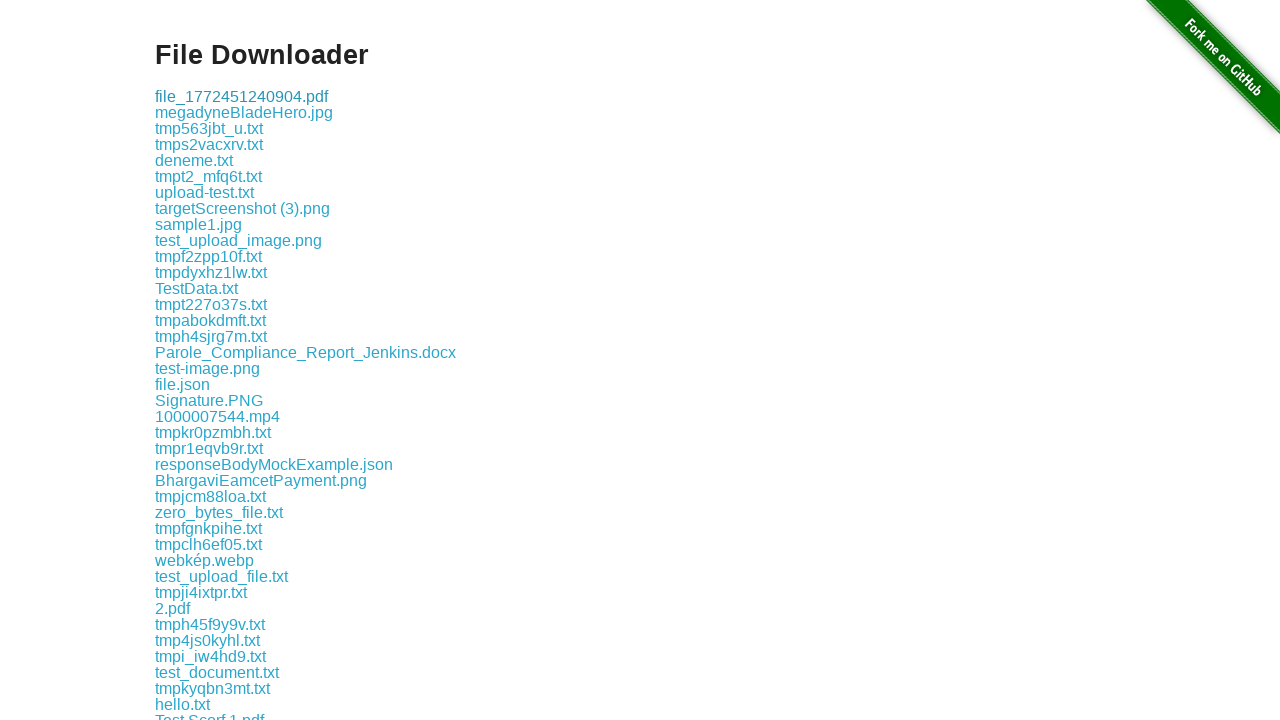